Tests JavaScript Prompt dialog by clicking the JS Prompt button, entering text, accepting it, and verifying the entered text appears in the result

Starting URL: https://the-internet.herokuapp.com/javascript_alerts

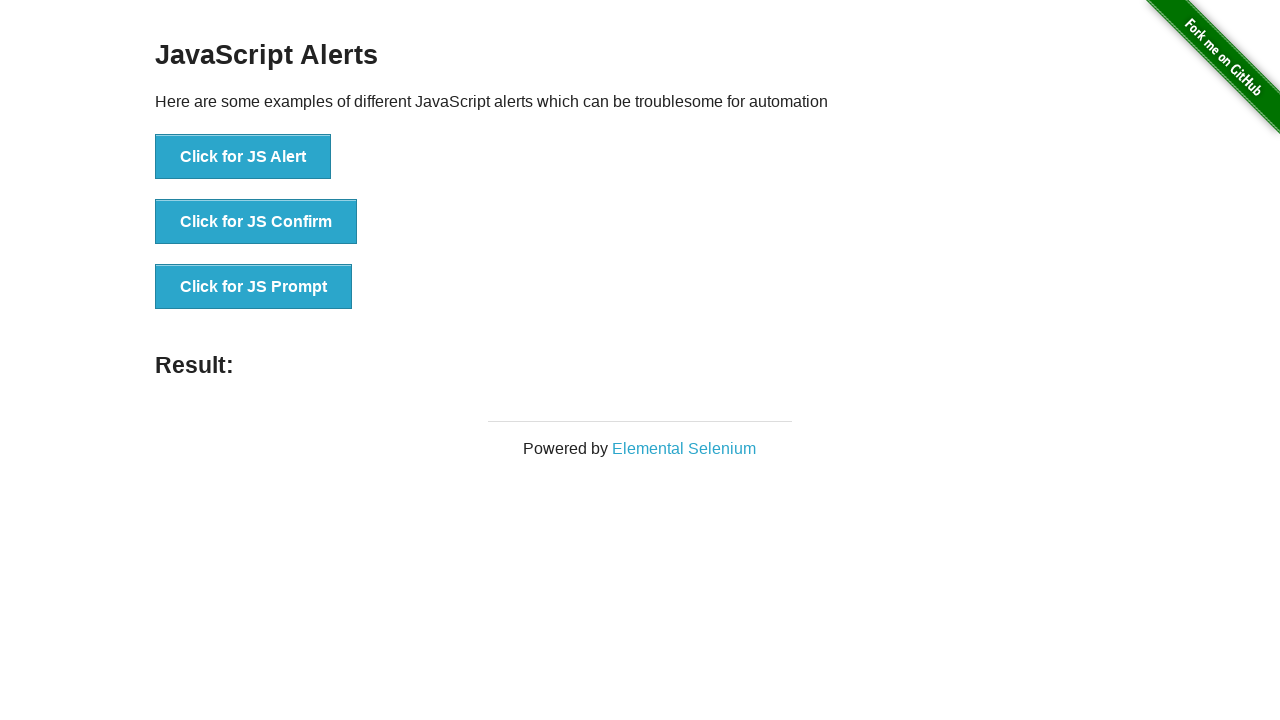

Set up dialog handler to accept prompt with text 'Hello Playwright Test'
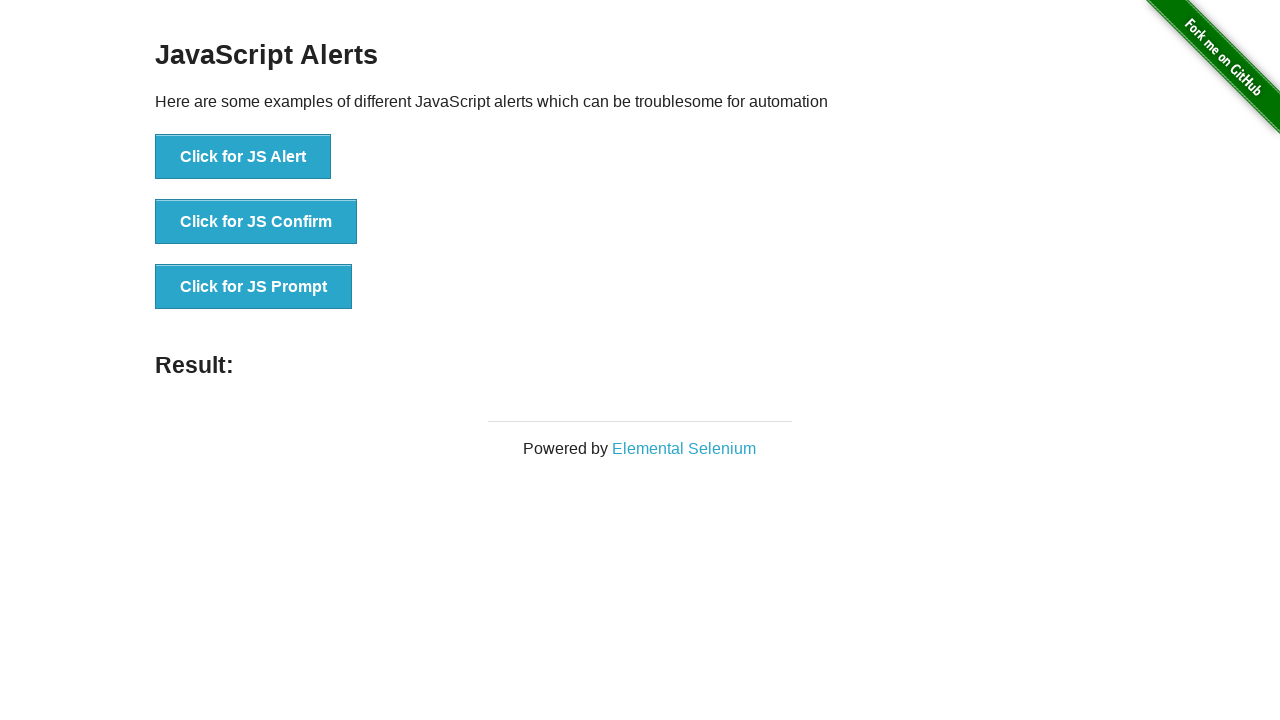

Clicked JS Prompt button to trigger JavaScript prompt dialog at (254, 287) on button[onclick='jsPrompt()']
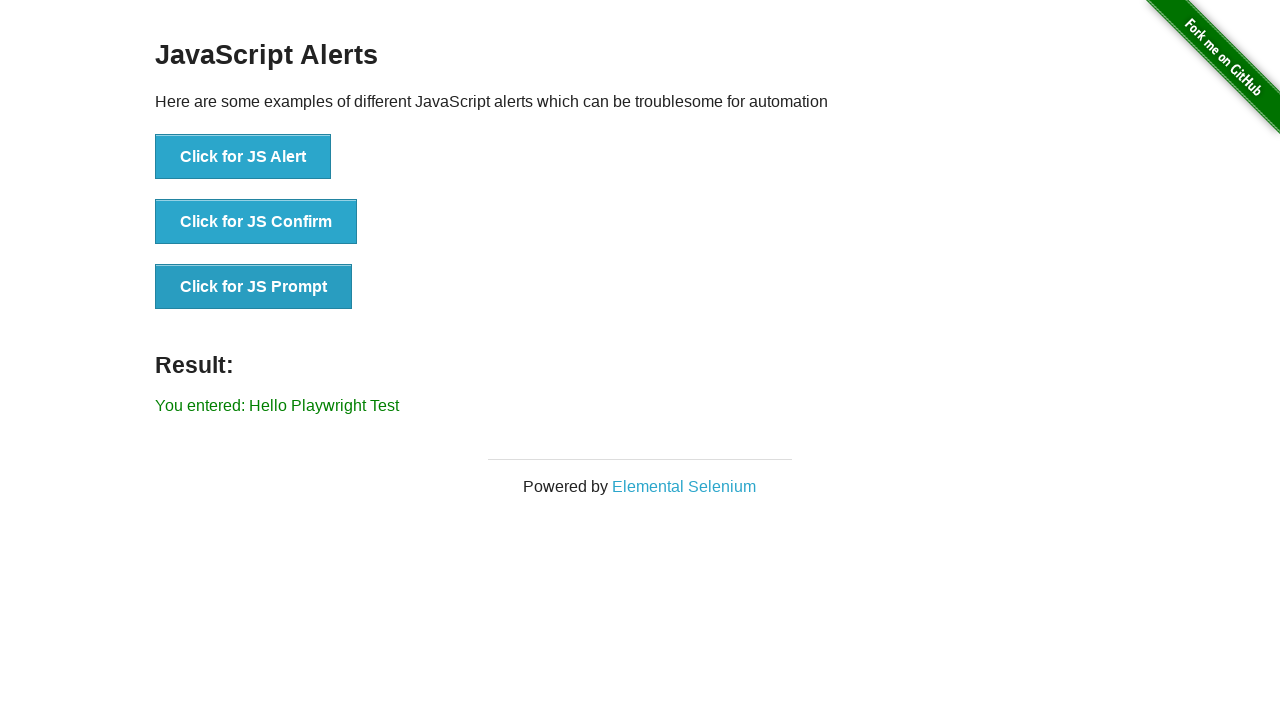

Result text element loaded after accepting prompt
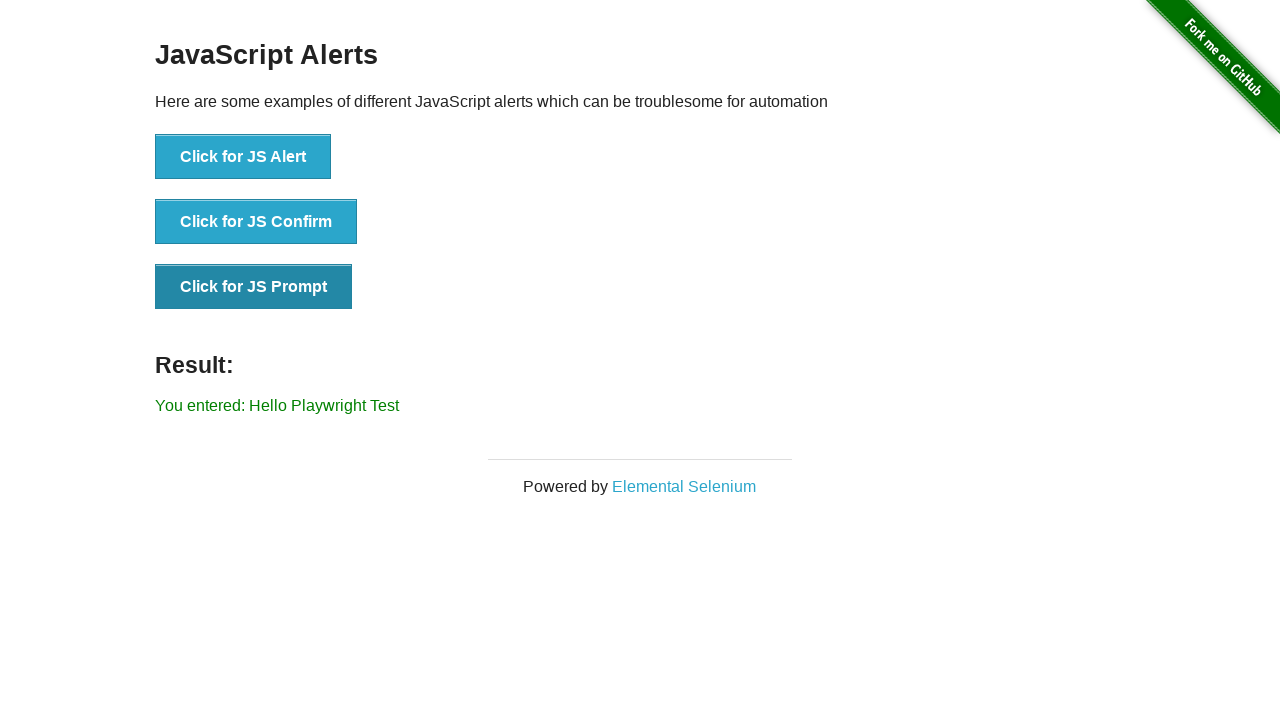

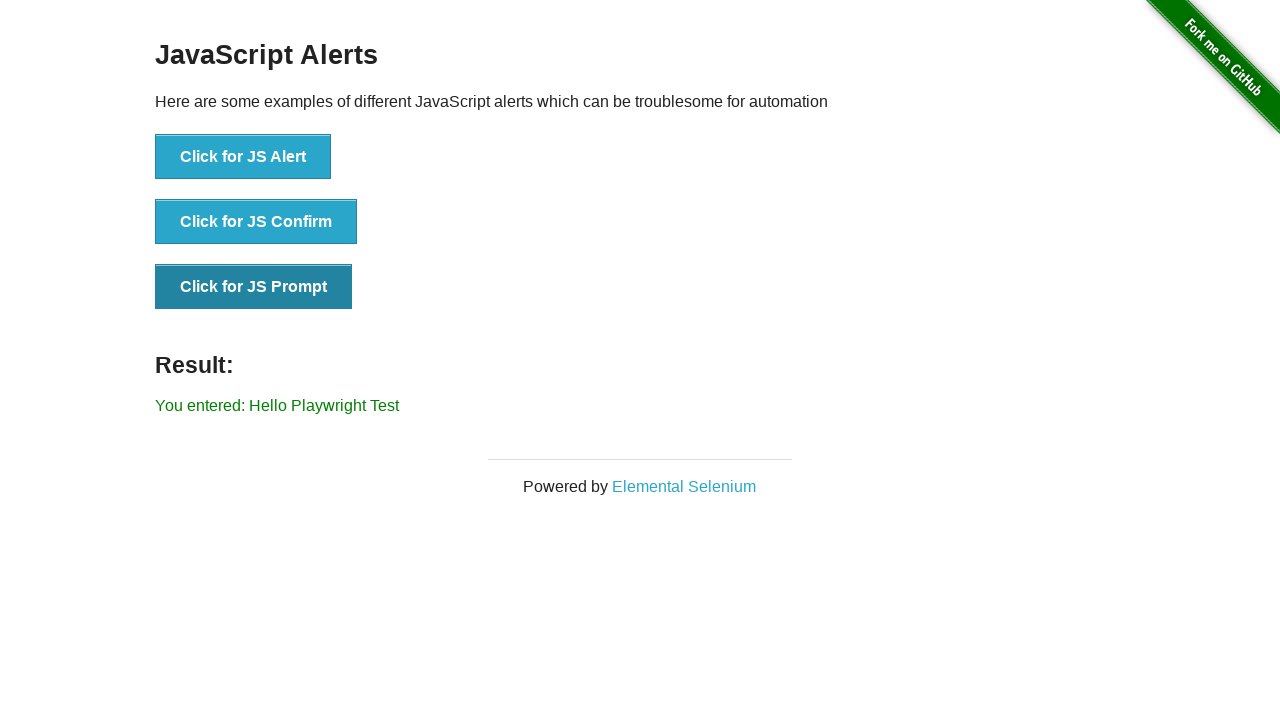